Opens the Zepto grocery delivery website and verifies the page loads by checking the title

Starting URL: https://www.zeptonow.com/

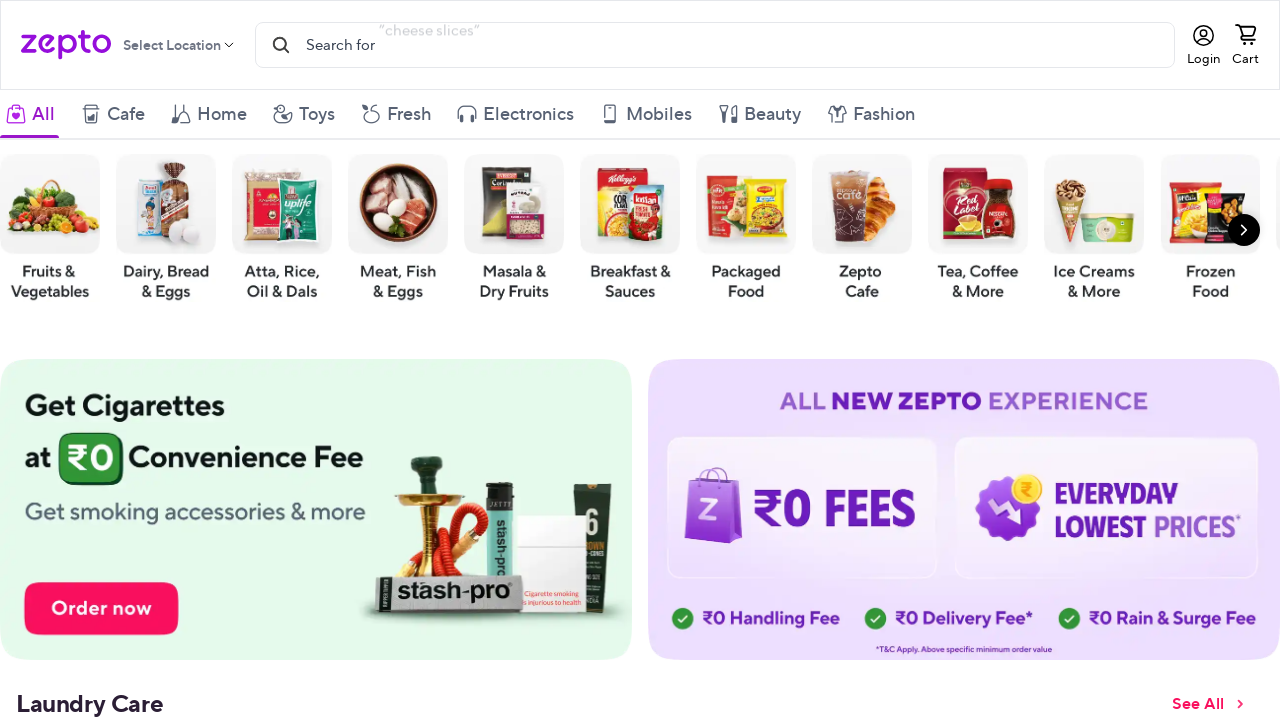

Navigated to Zepto grocery delivery website
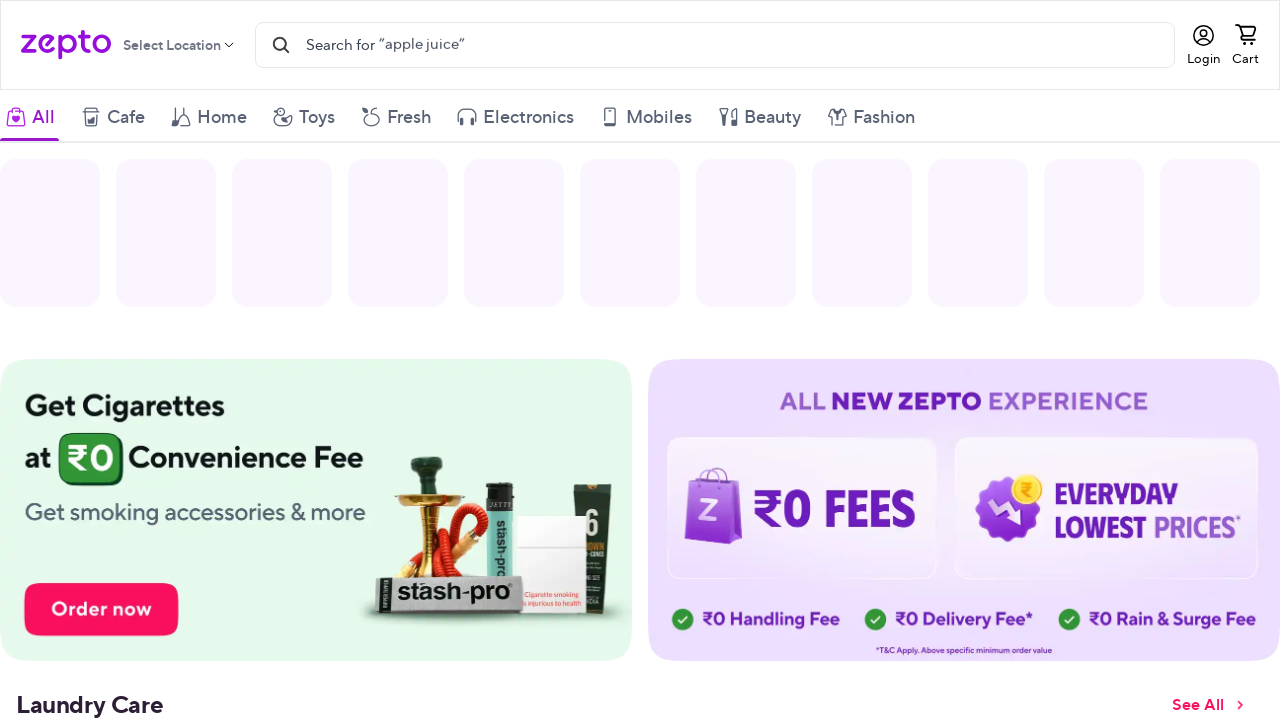

Page DOM content fully loaded
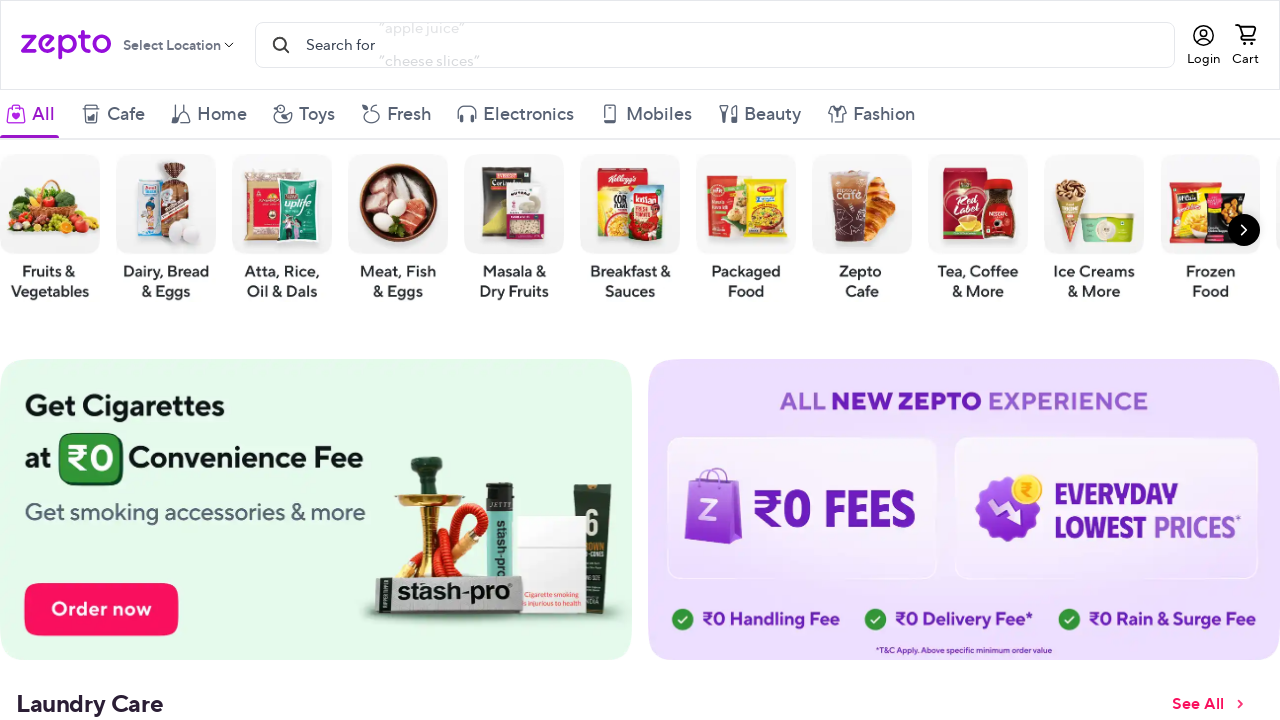

Retrieved page title: Welcome to Zepto, India's Fastest Online Grocery Delivery App! Get all your groceries delivered to you in minutes. | https://www.zepto.com
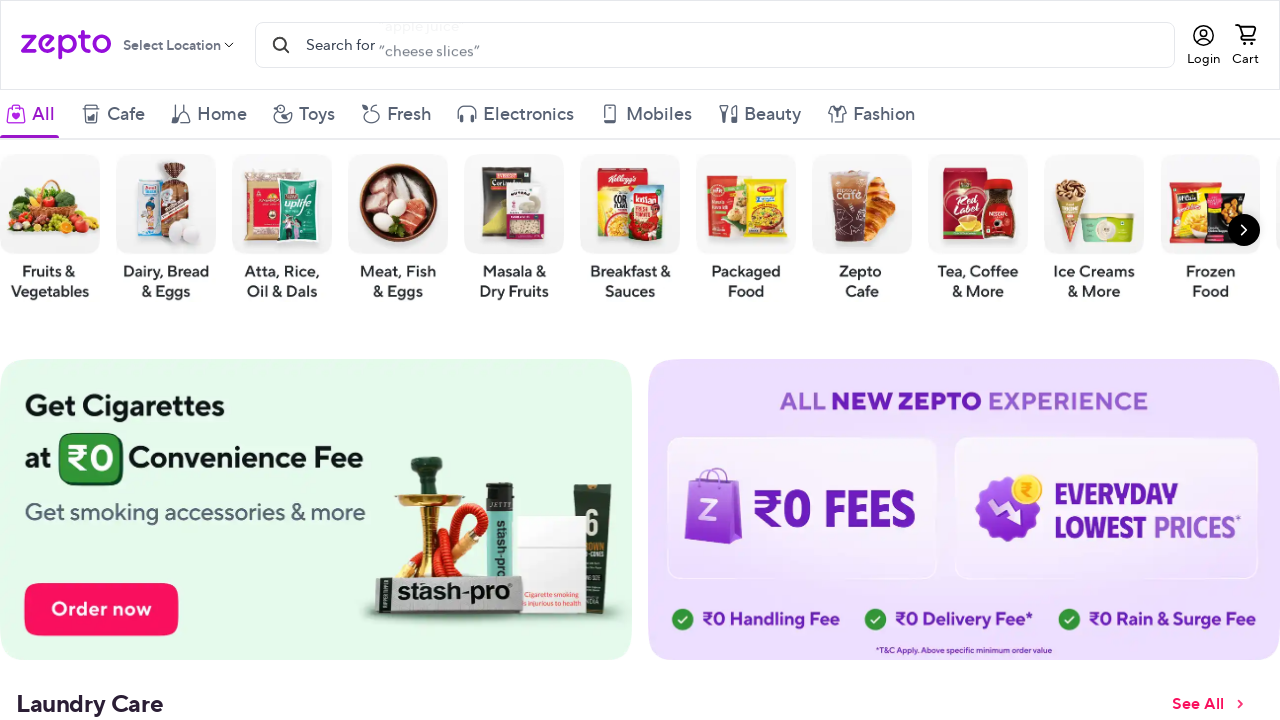

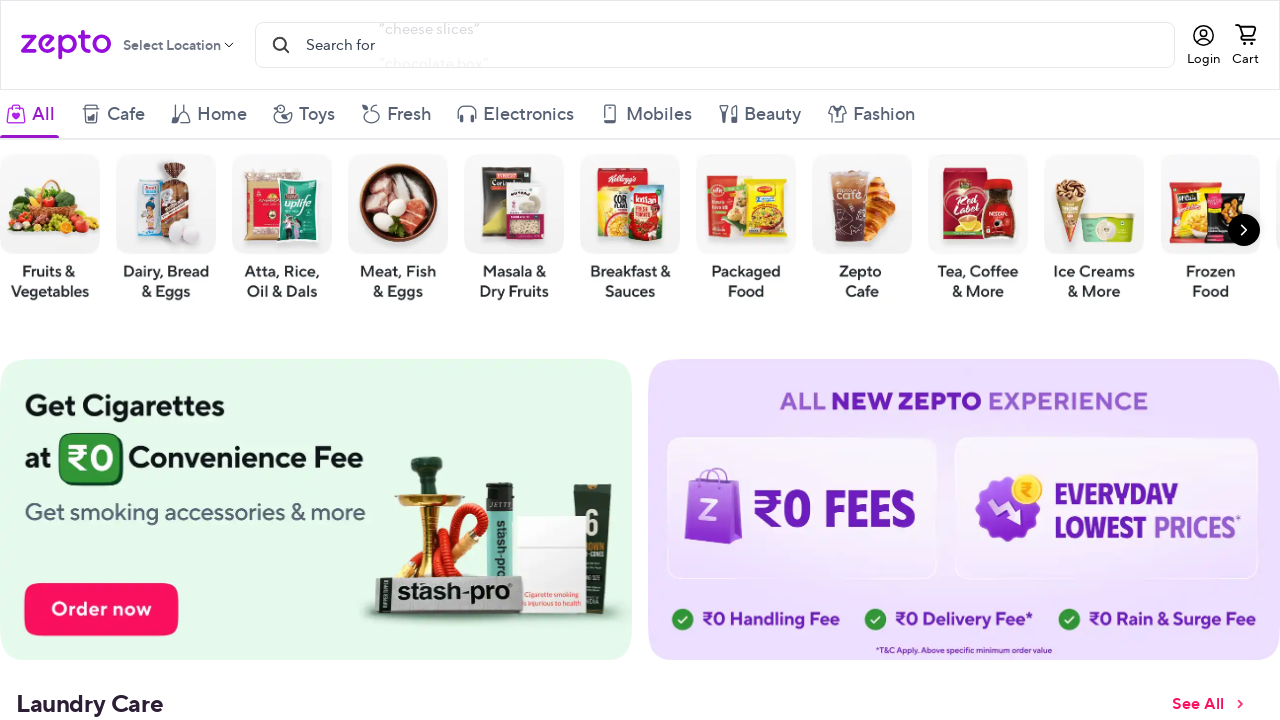